Tests drag and drop functionality by dragging a source element onto a target element within an iframe on the jQuery UI demo page.

Starting URL: https://jqueryui.com/droppable/

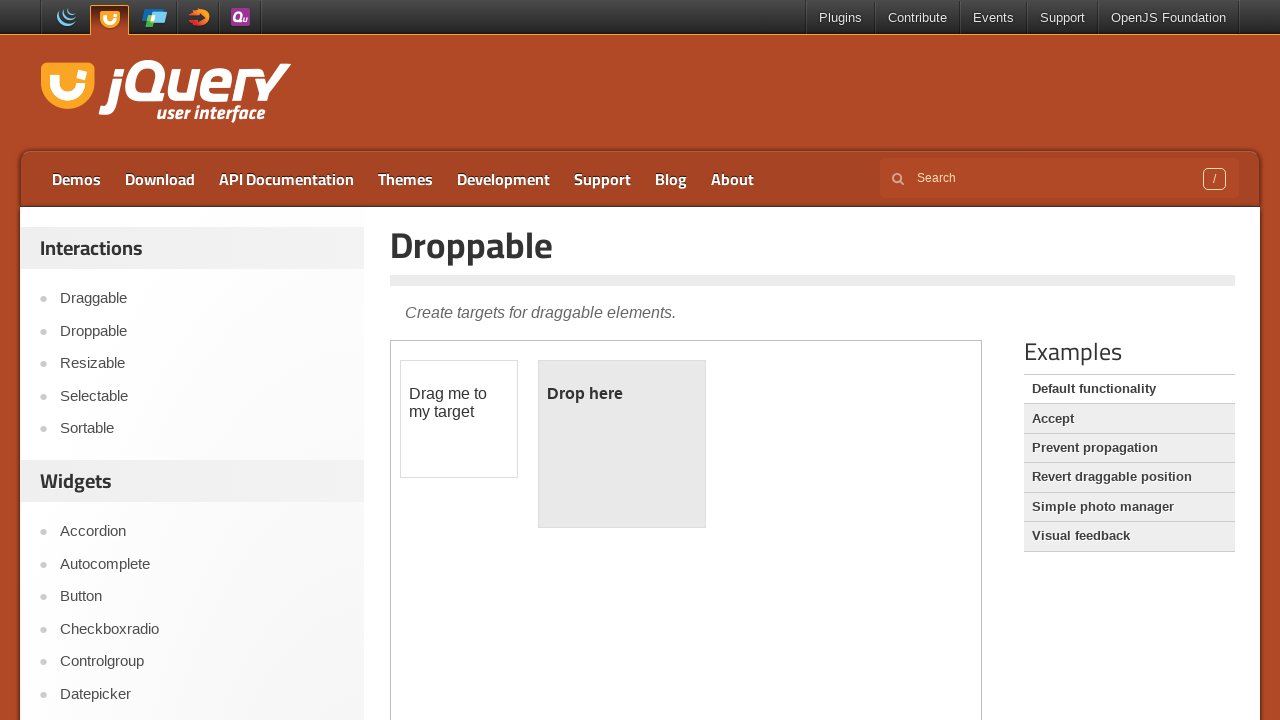

Navigated to jQuery UI droppable demo page
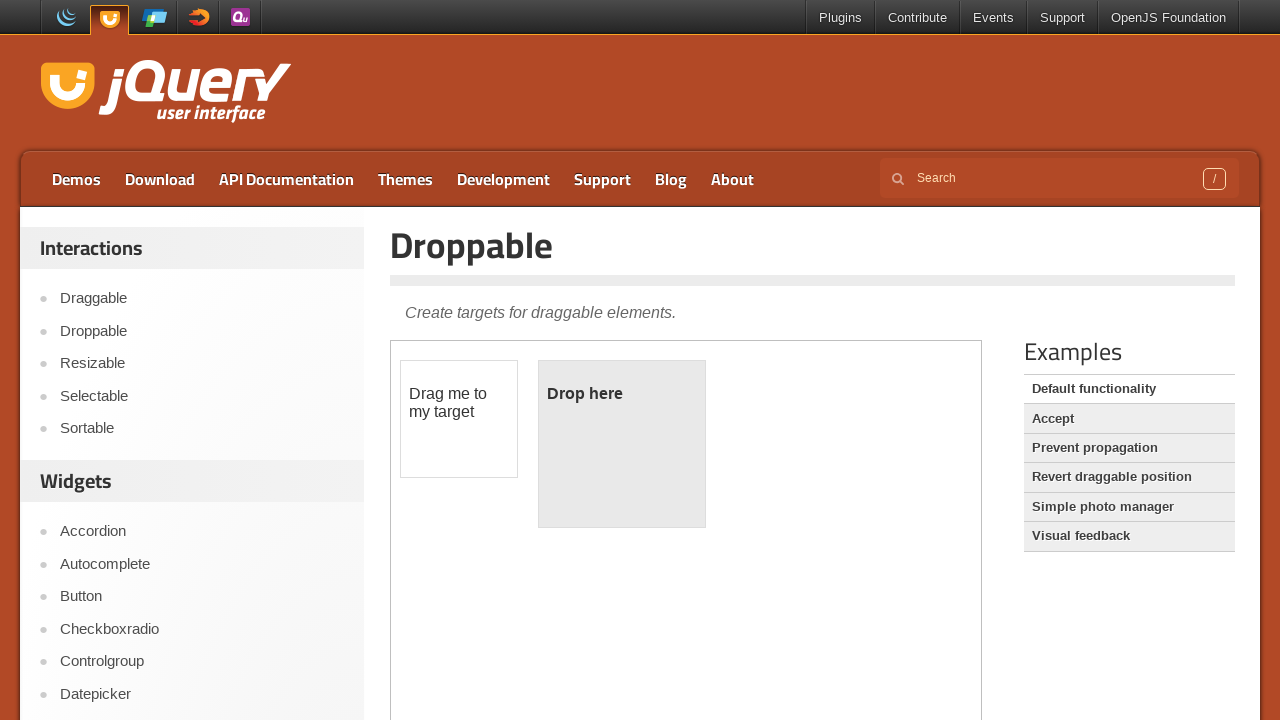

Located iframe containing draggable elements
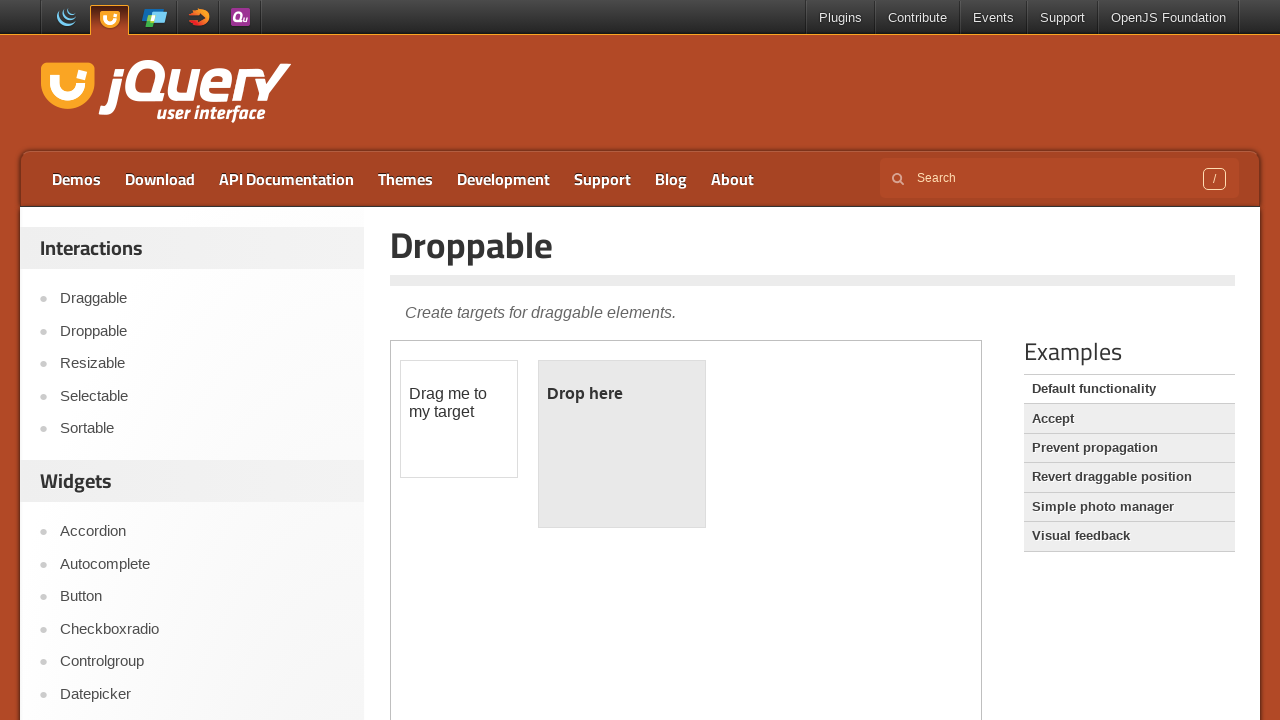

Located source draggable element
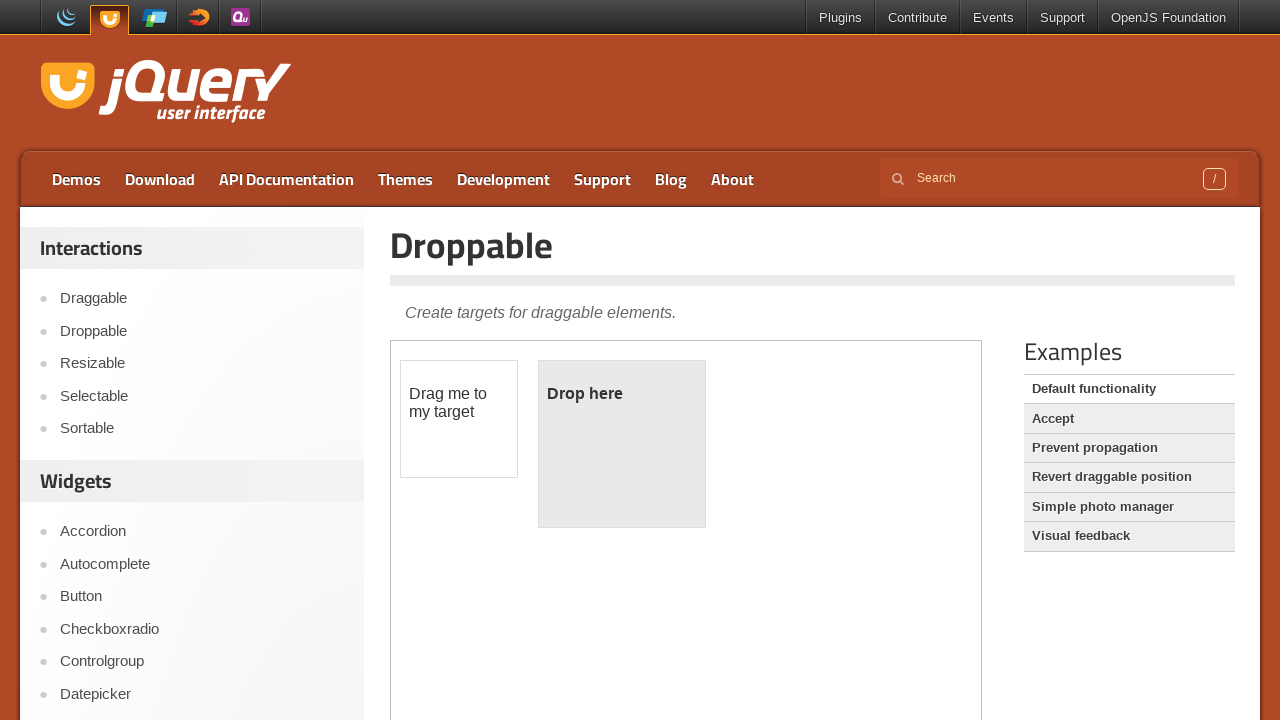

Located target droppable element
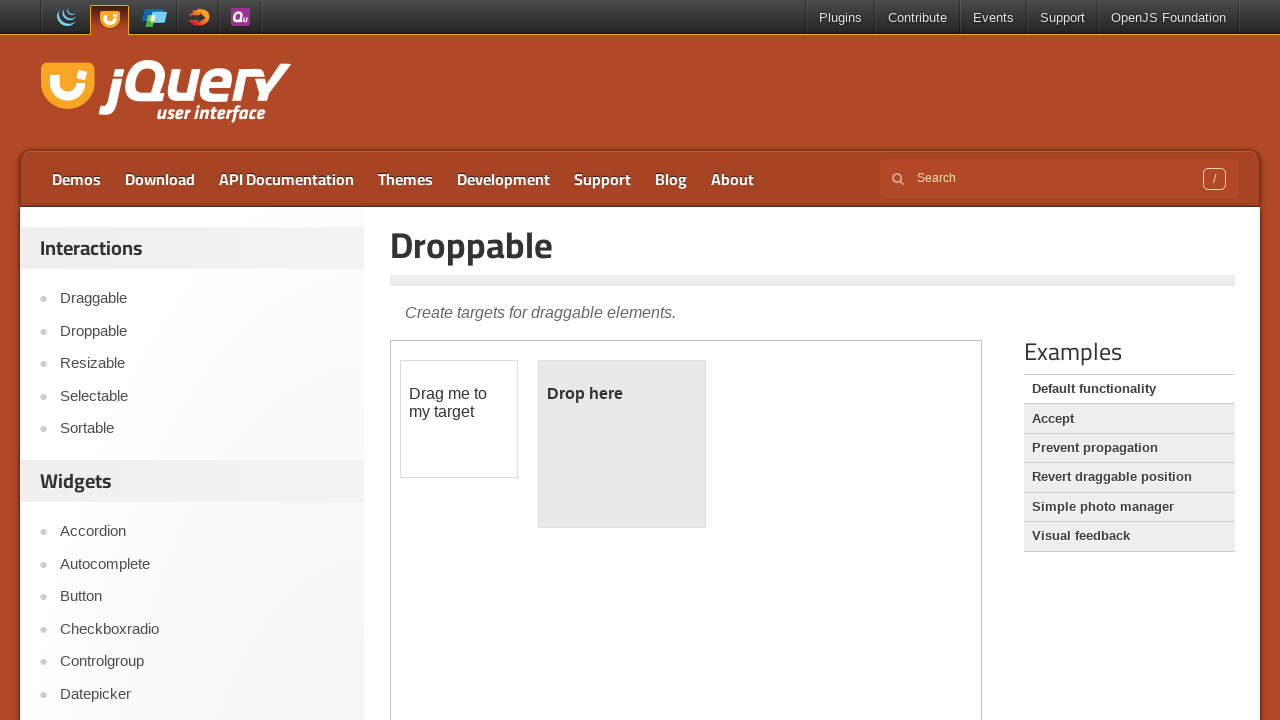

Dragged source element onto target droppable element at (622, 444)
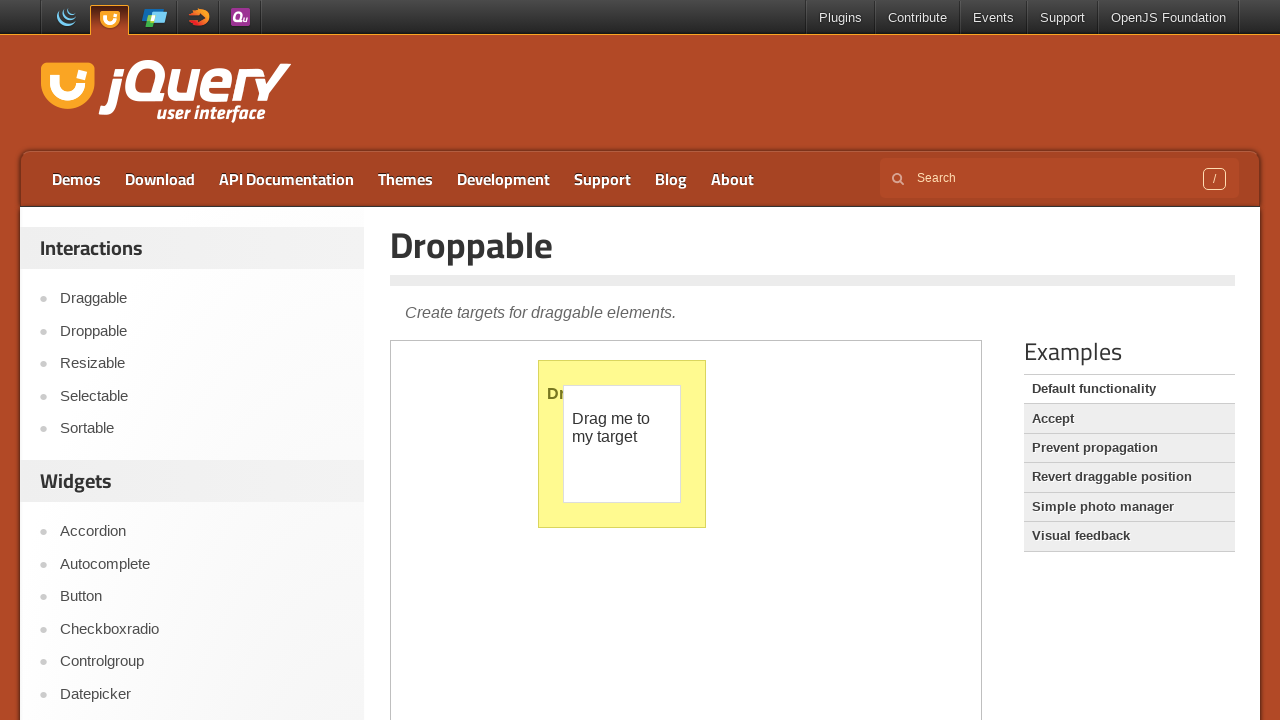

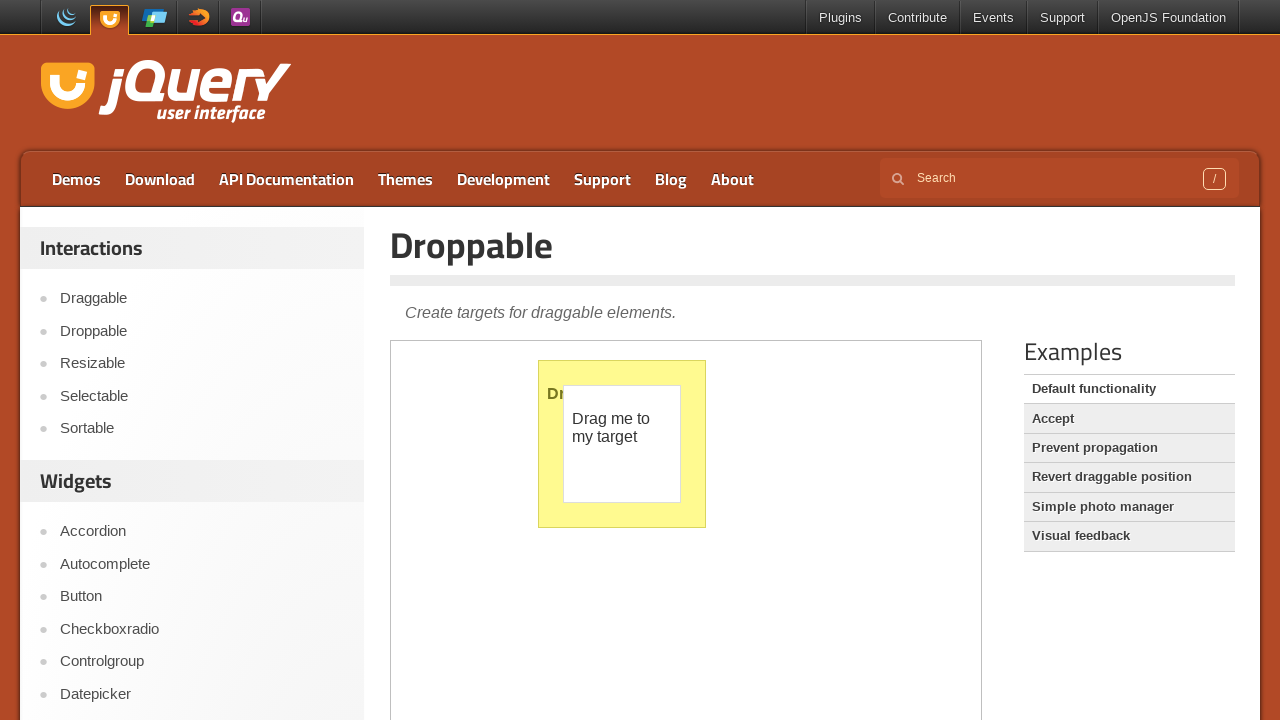